Tests filtering to display all items after filtering by other options

Starting URL: https://demo.playwright.dev/todomvc

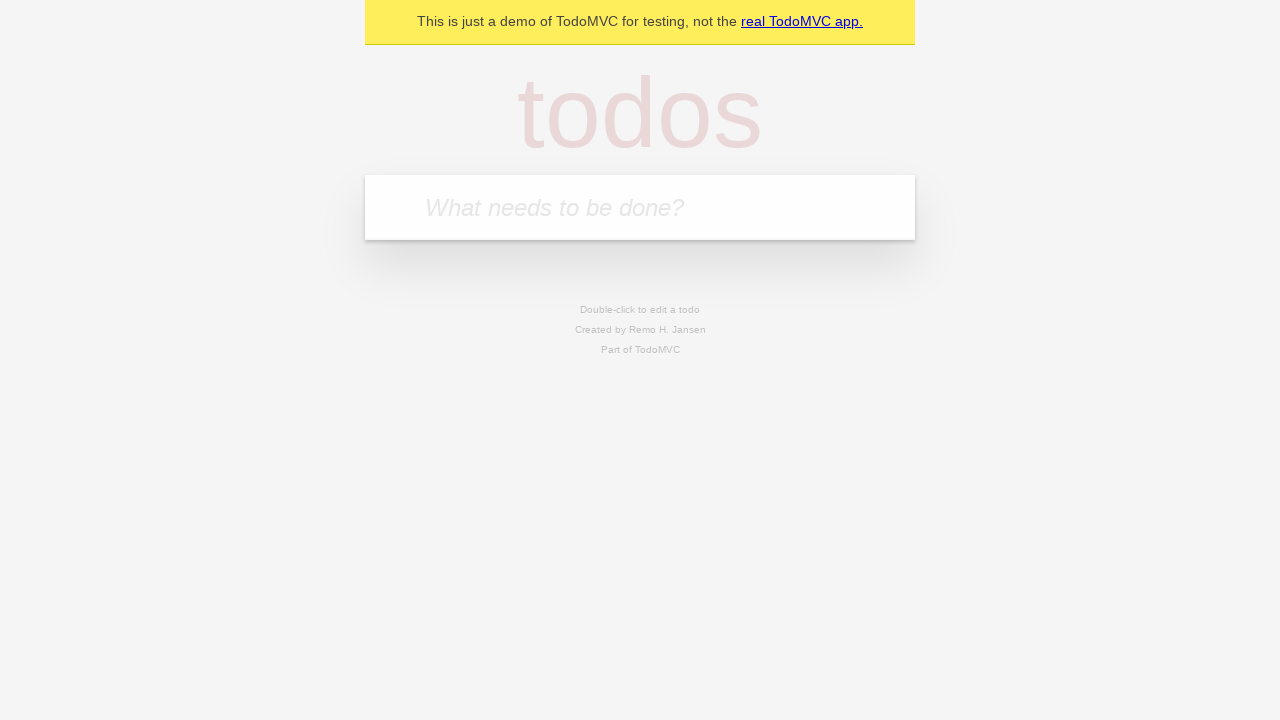

Filled new todo field with 'buy some cheese' on .new-todo
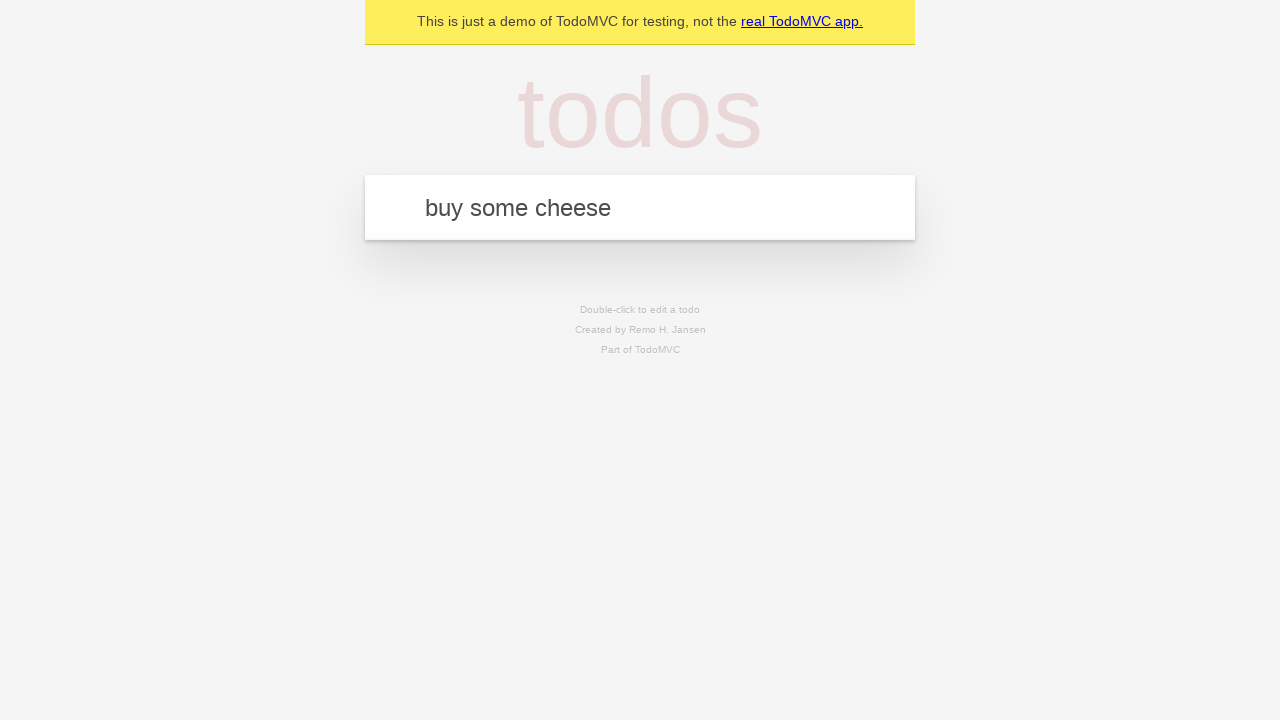

Pressed Enter to add first todo on .new-todo
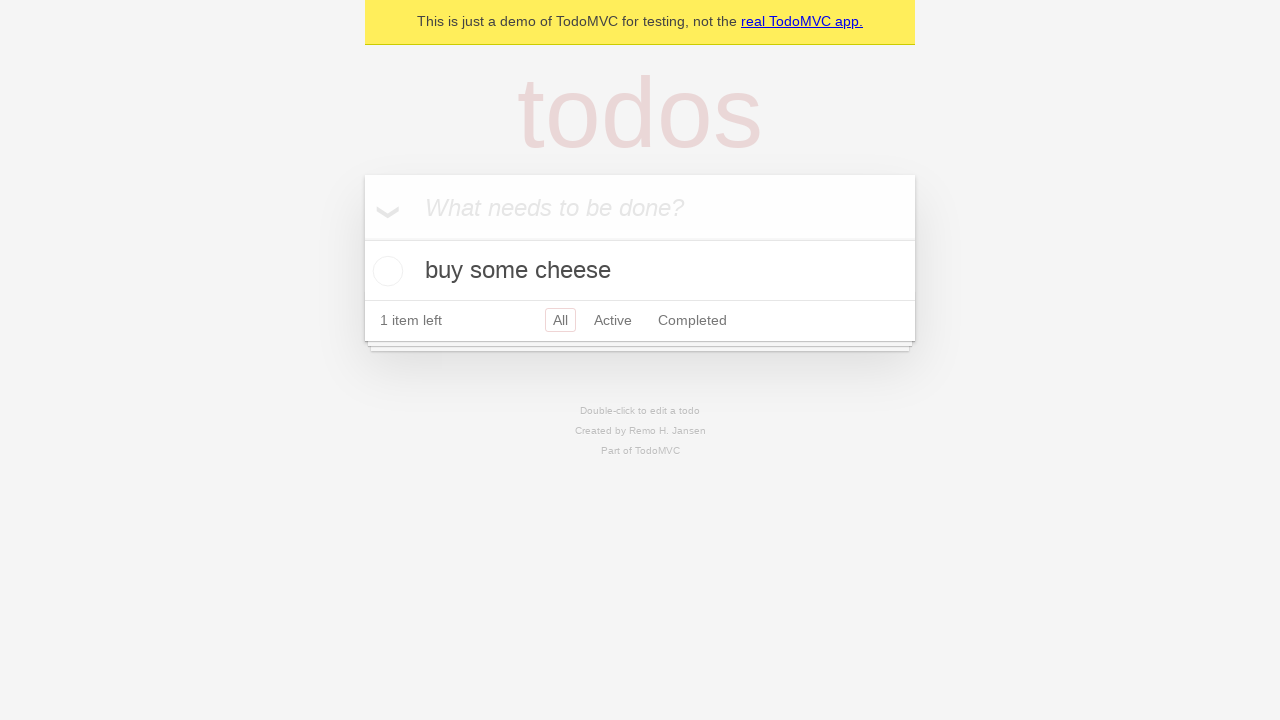

Filled new todo field with 'feed the cat' on .new-todo
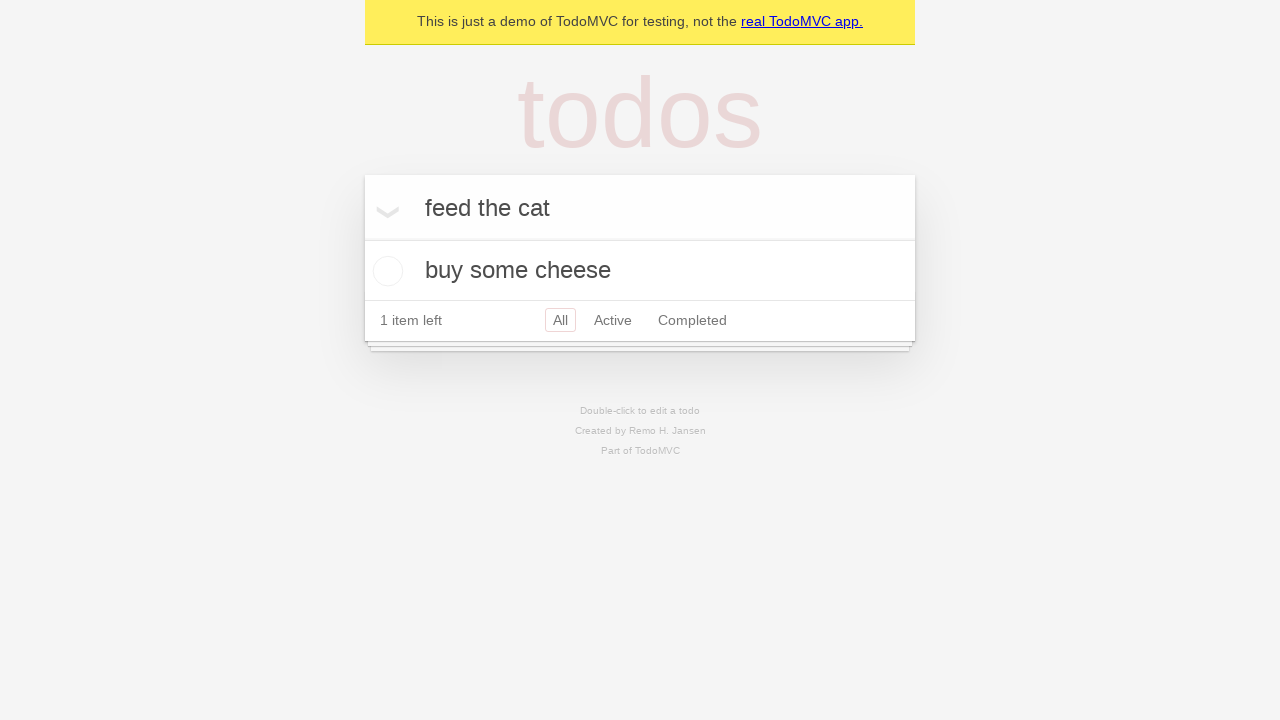

Pressed Enter to add second todo on .new-todo
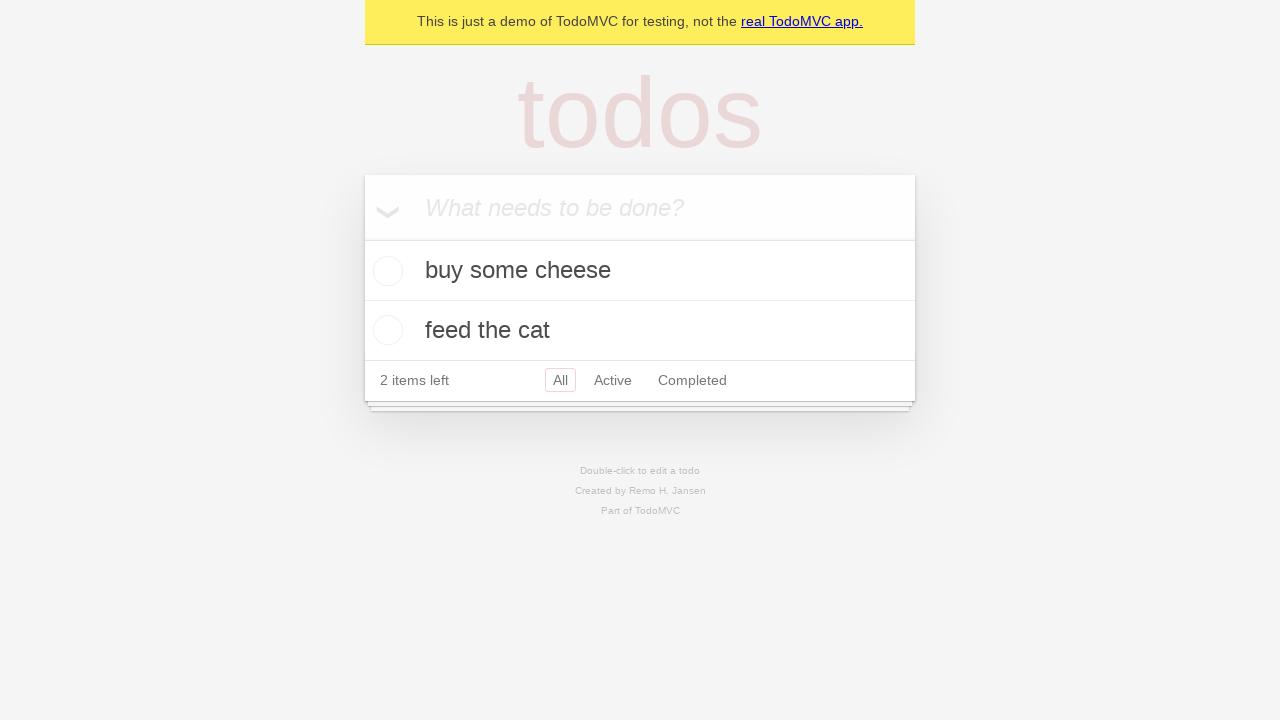

Filled new todo field with 'book a doctors appointment' on .new-todo
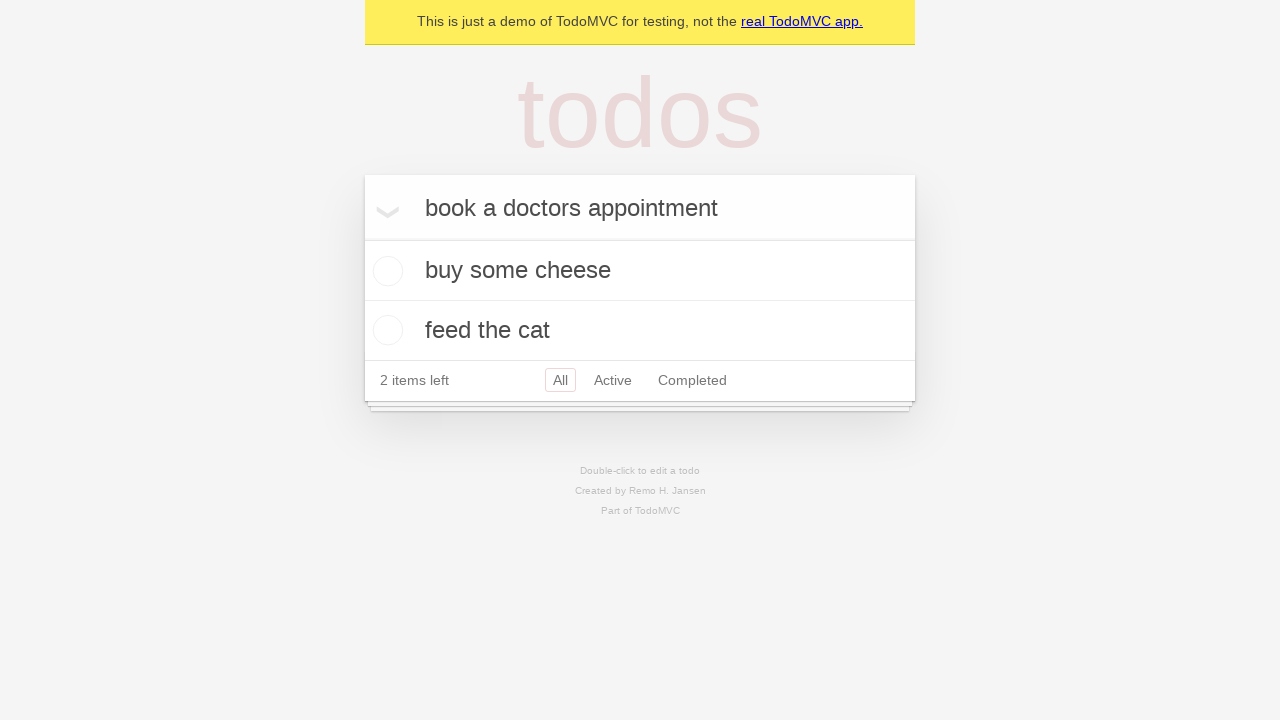

Pressed Enter to add third todo on .new-todo
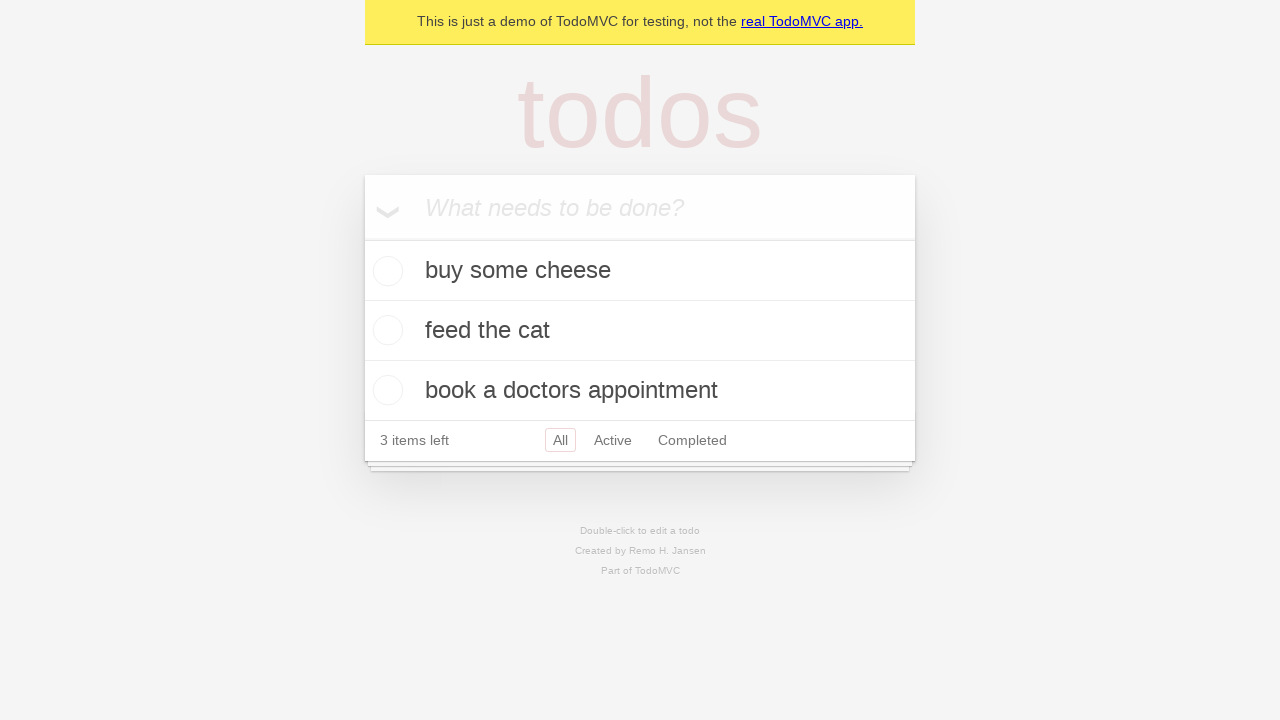

Waited for all three todos to be added to the list
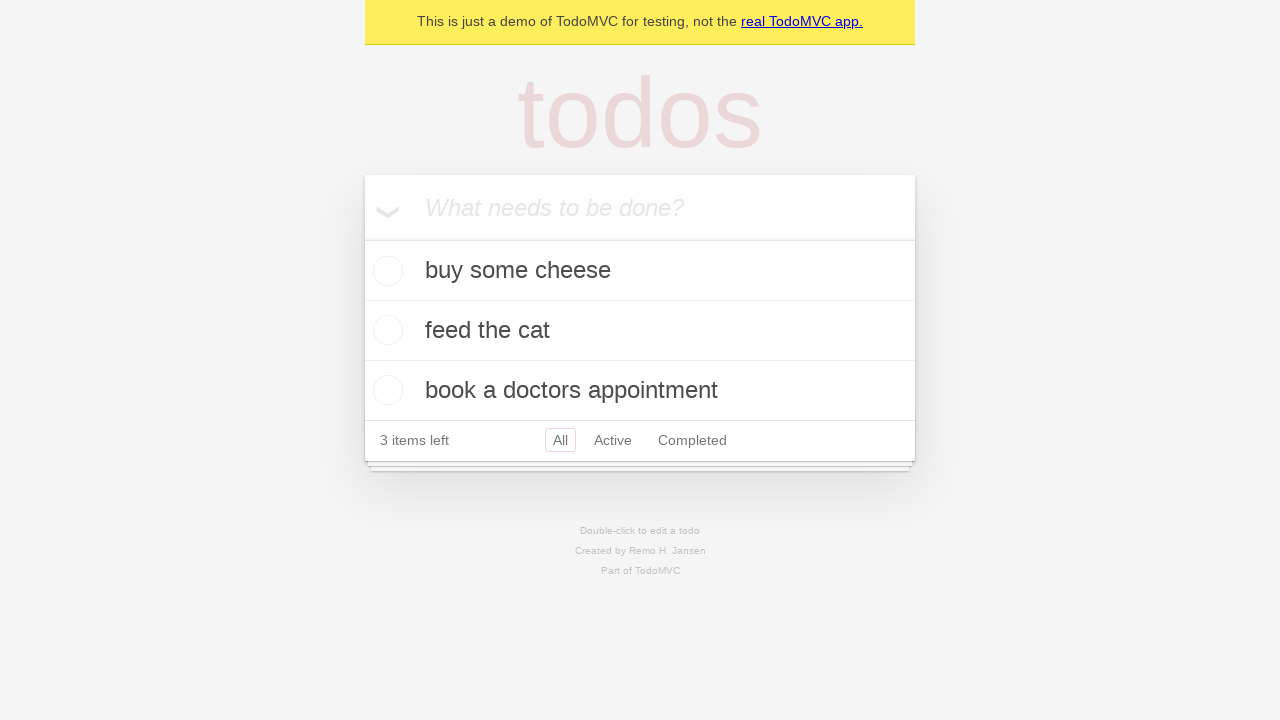

Checked the second todo item as completed at (385, 330) on .todo-list li .toggle >> nth=1
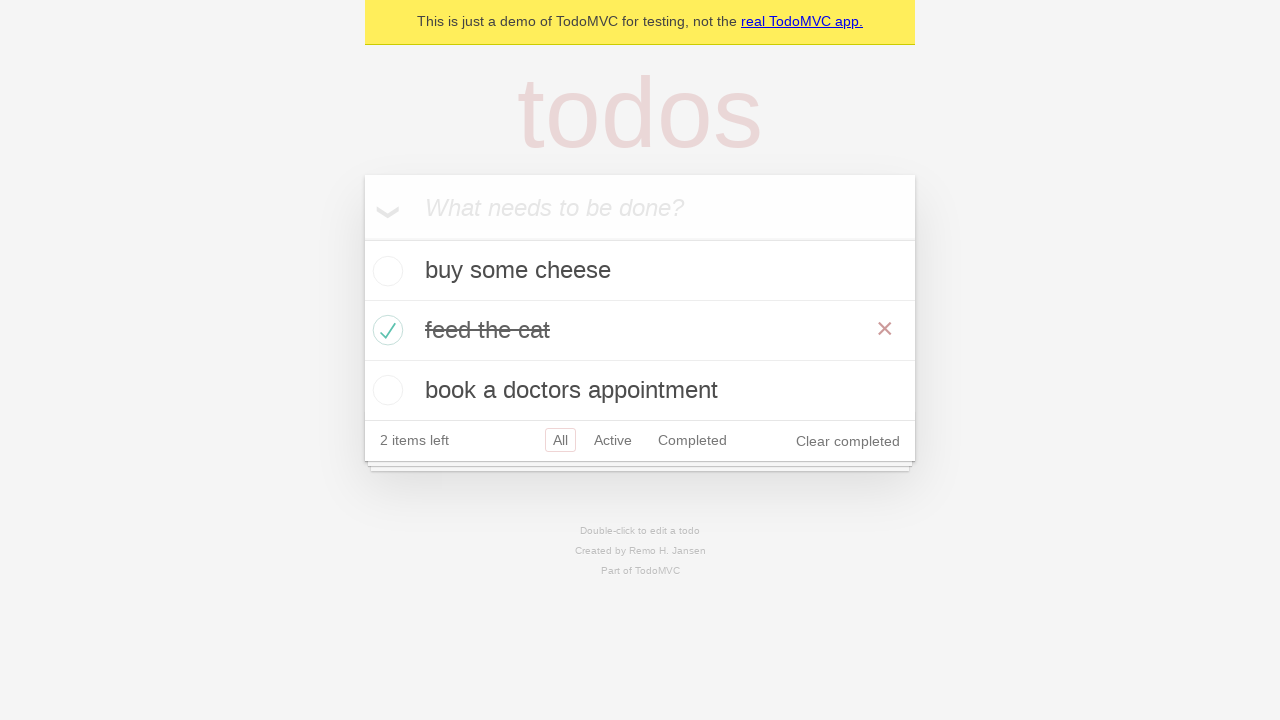

Clicked Active filter to display only active items at (613, 440) on .filters >> text=Active
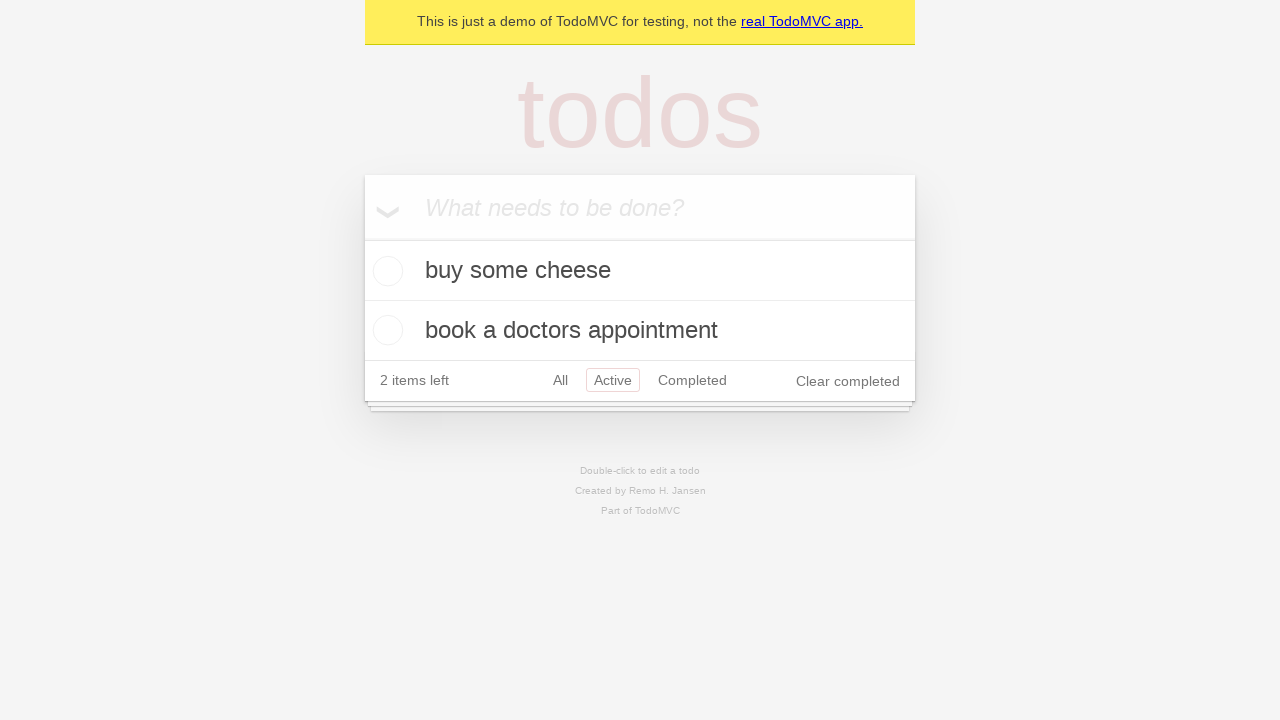

Clicked Completed filter to display only completed items at (692, 380) on .filters >> text=Completed
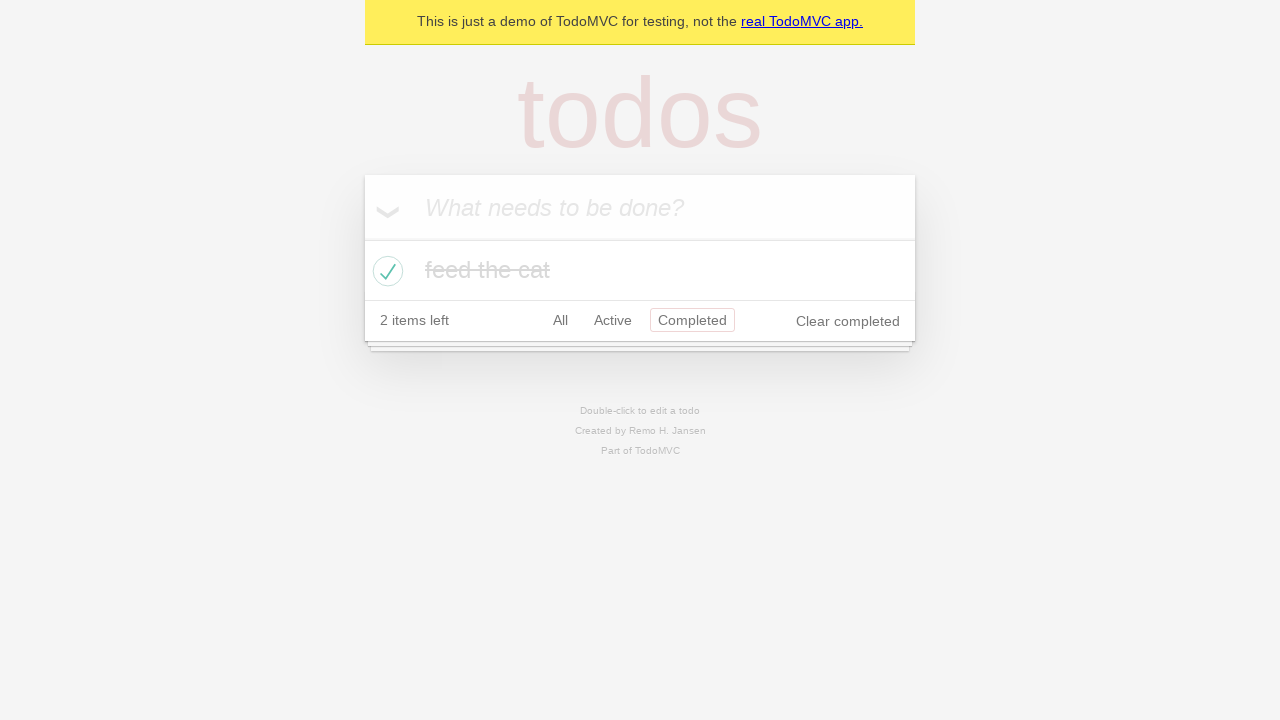

Clicked All filter to display all items at (560, 320) on .filters >> text=All
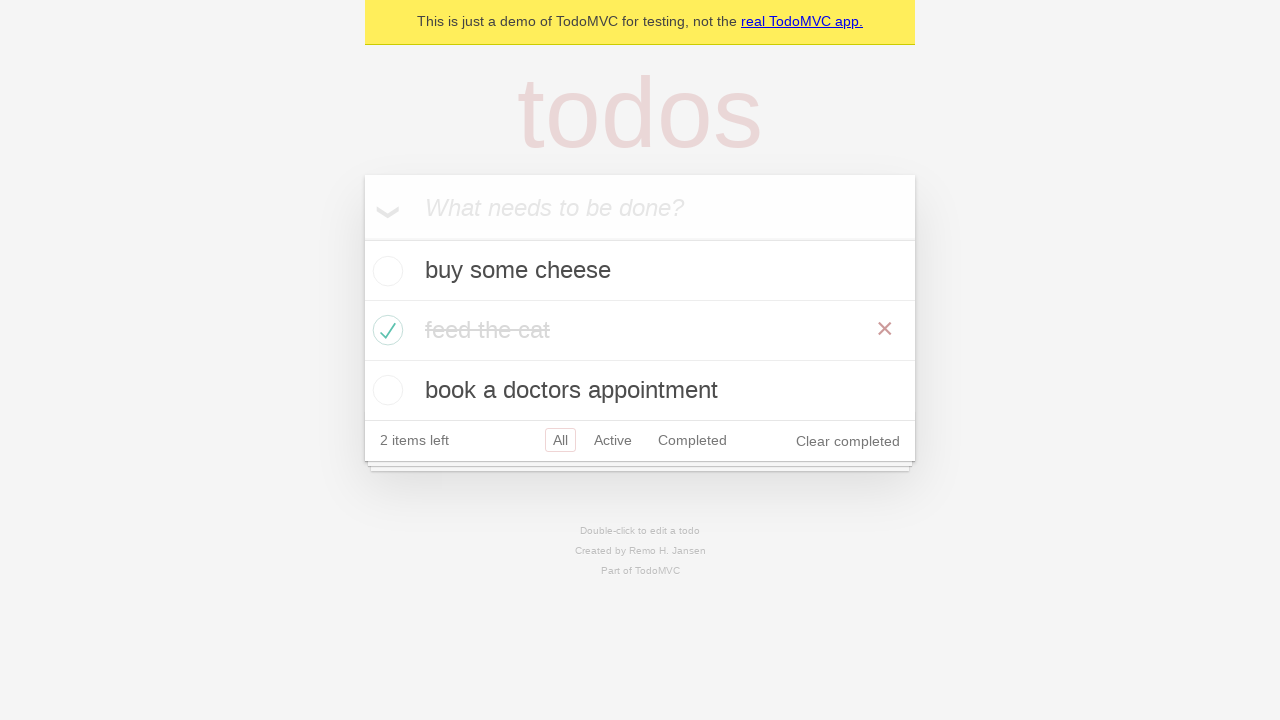

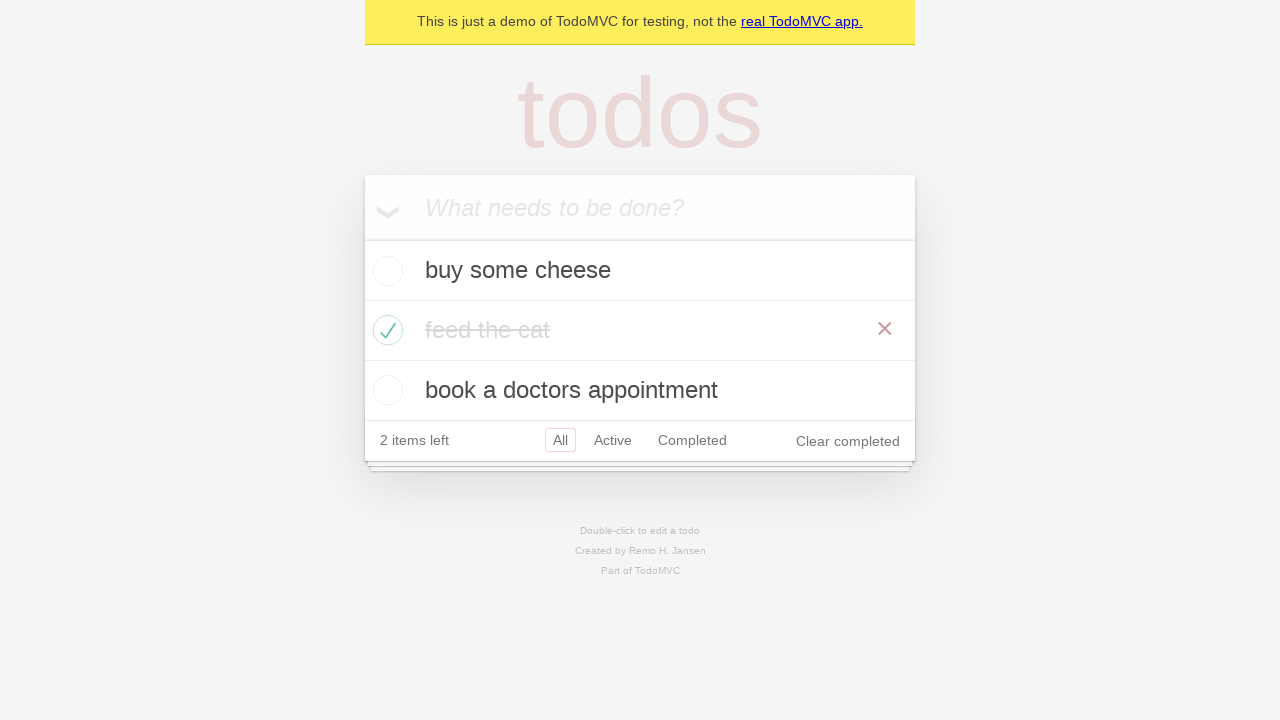